Tests file upload functionality by selecting a file, clicking the upload button, and verifying the uploaded filename appears on the page.

Starting URL: https://the-internet.herokuapp.com/upload

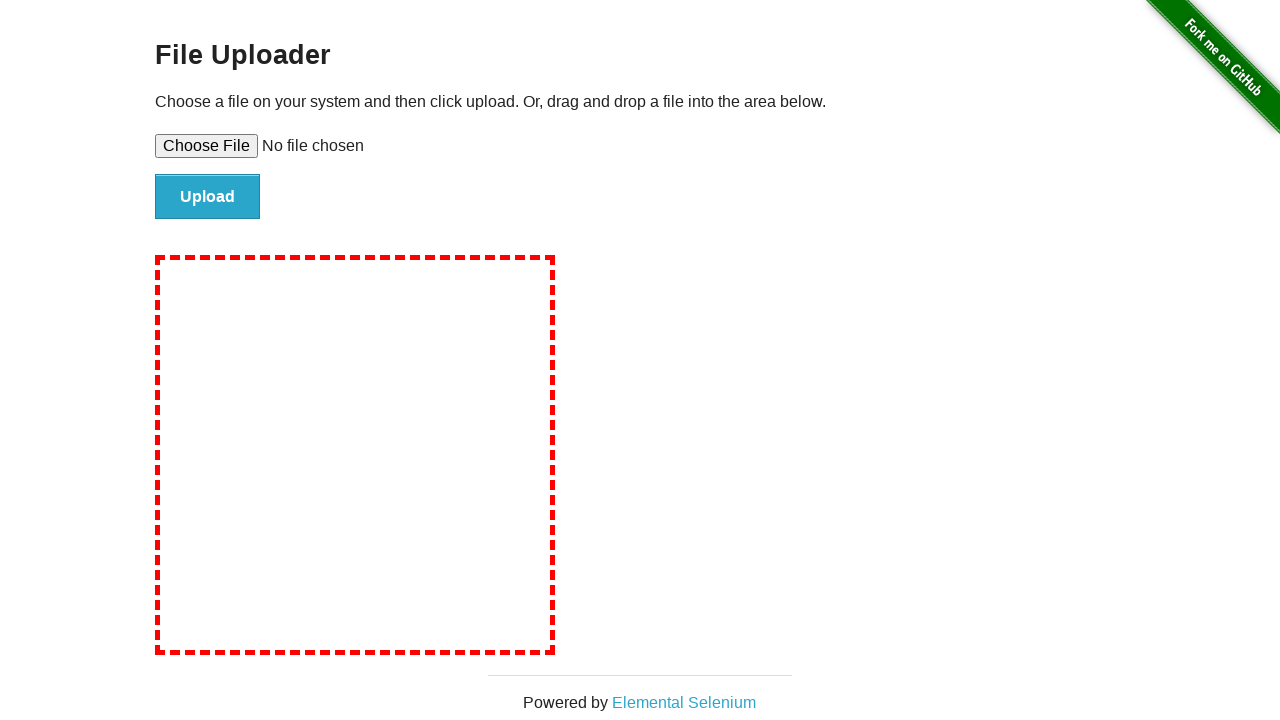

Created temporary test file 'SampleFileToUpload.txt'
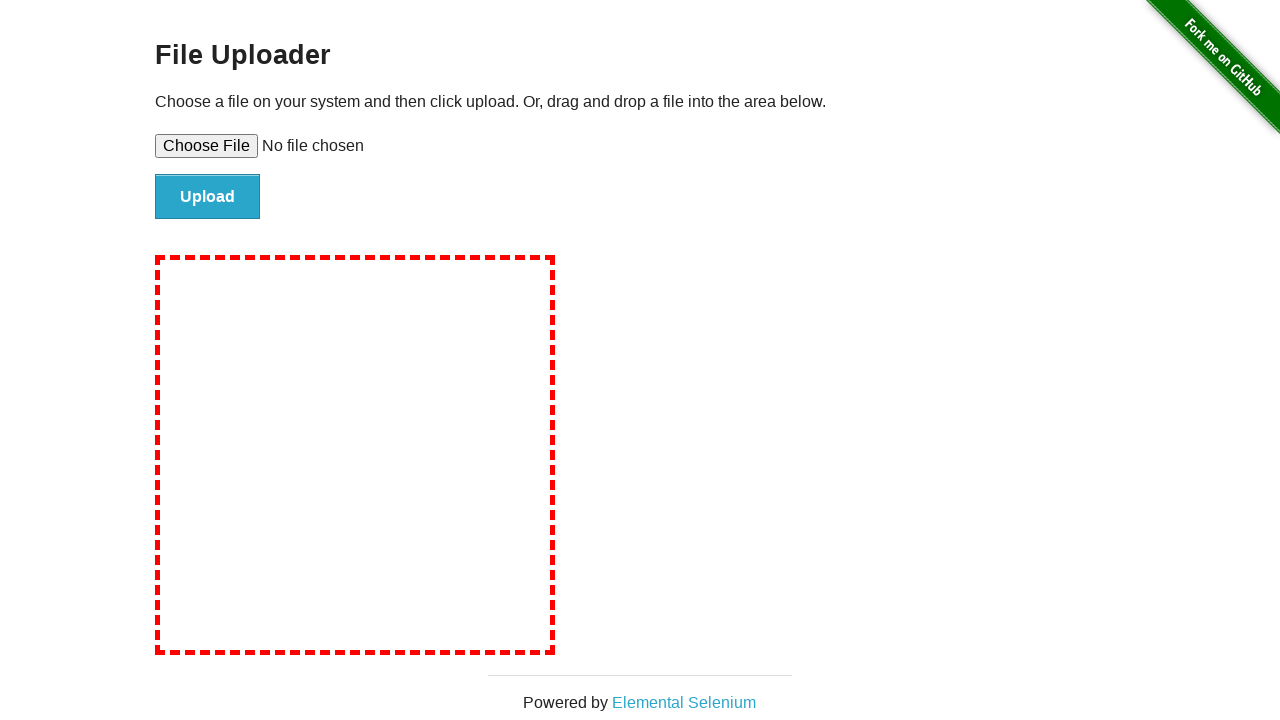

Selected file 'SampleFileToUpload.txt' in file upload input
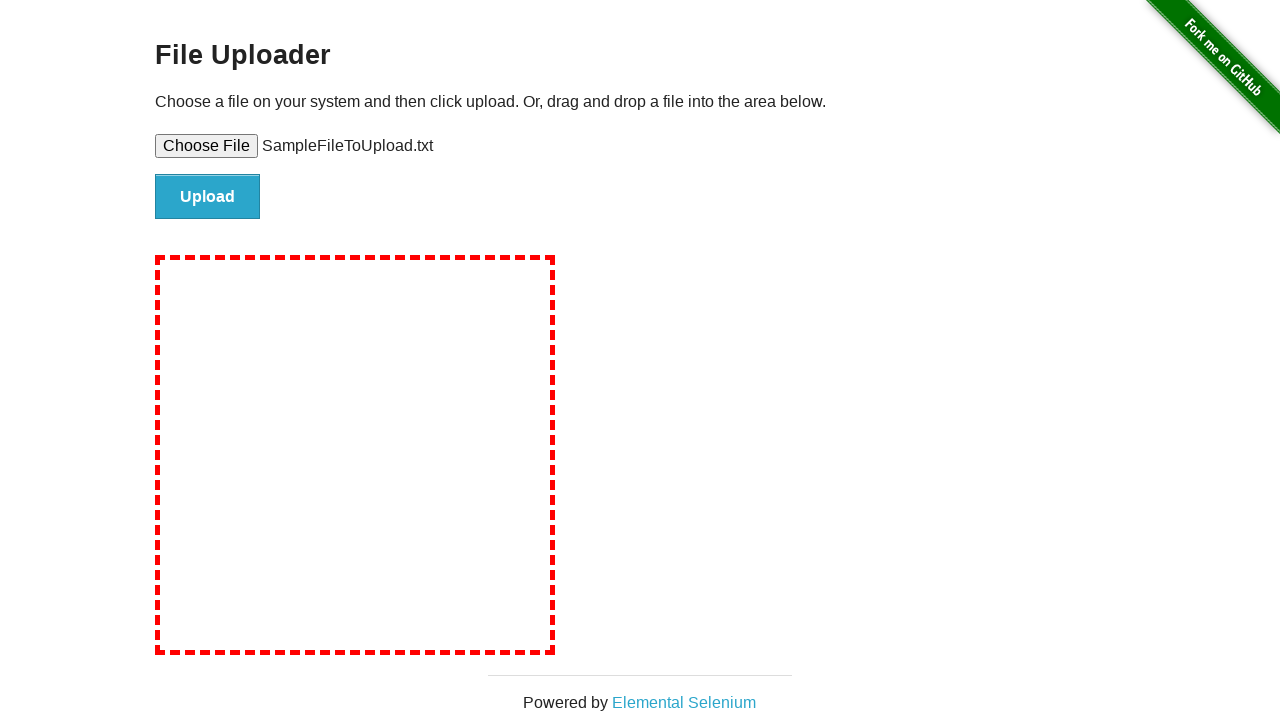

Clicked the upload button to submit the file at (208, 197) on input#file-submit
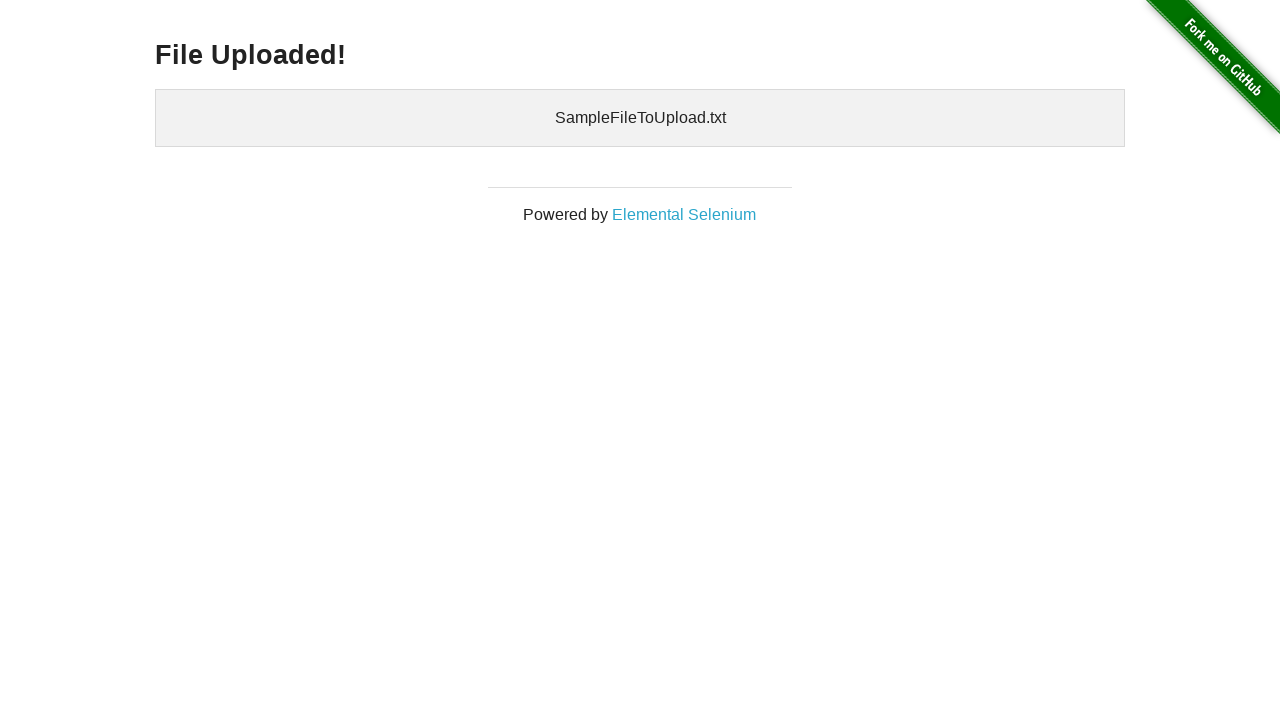

Waited for uploaded files confirmation section to appear
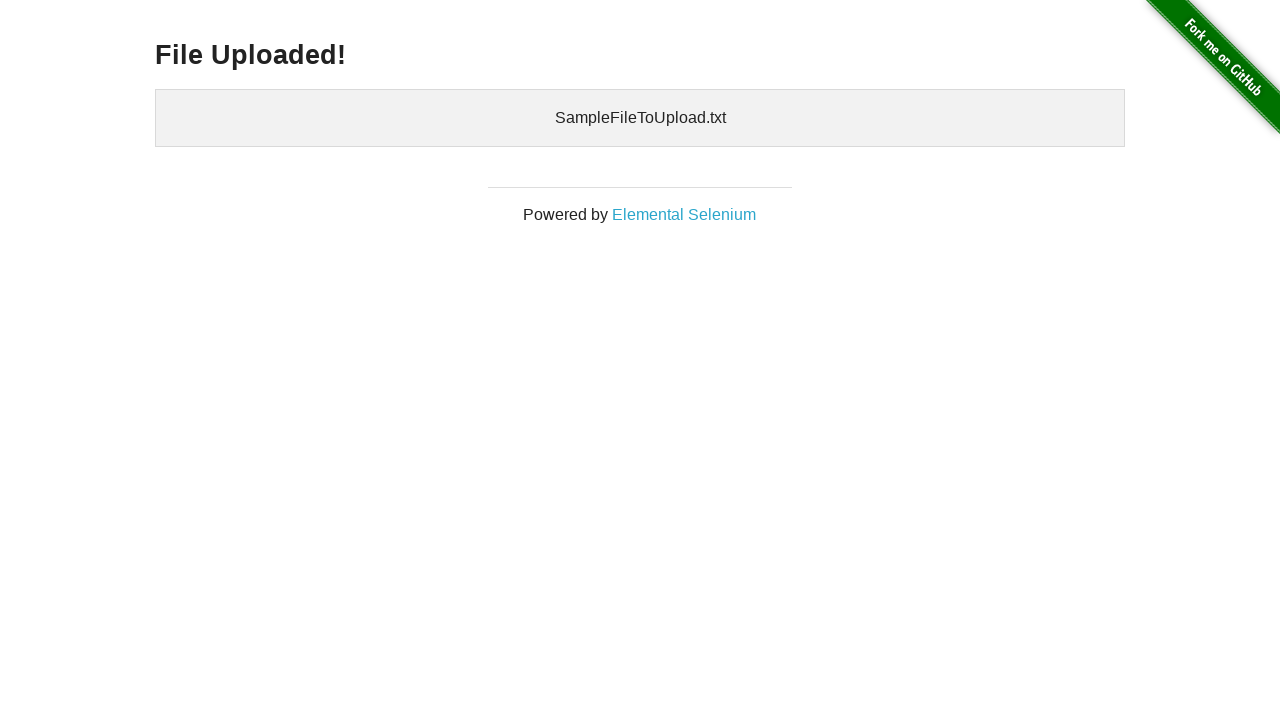

Verified that 'SampleFileToUpload.txt' appears in the page content
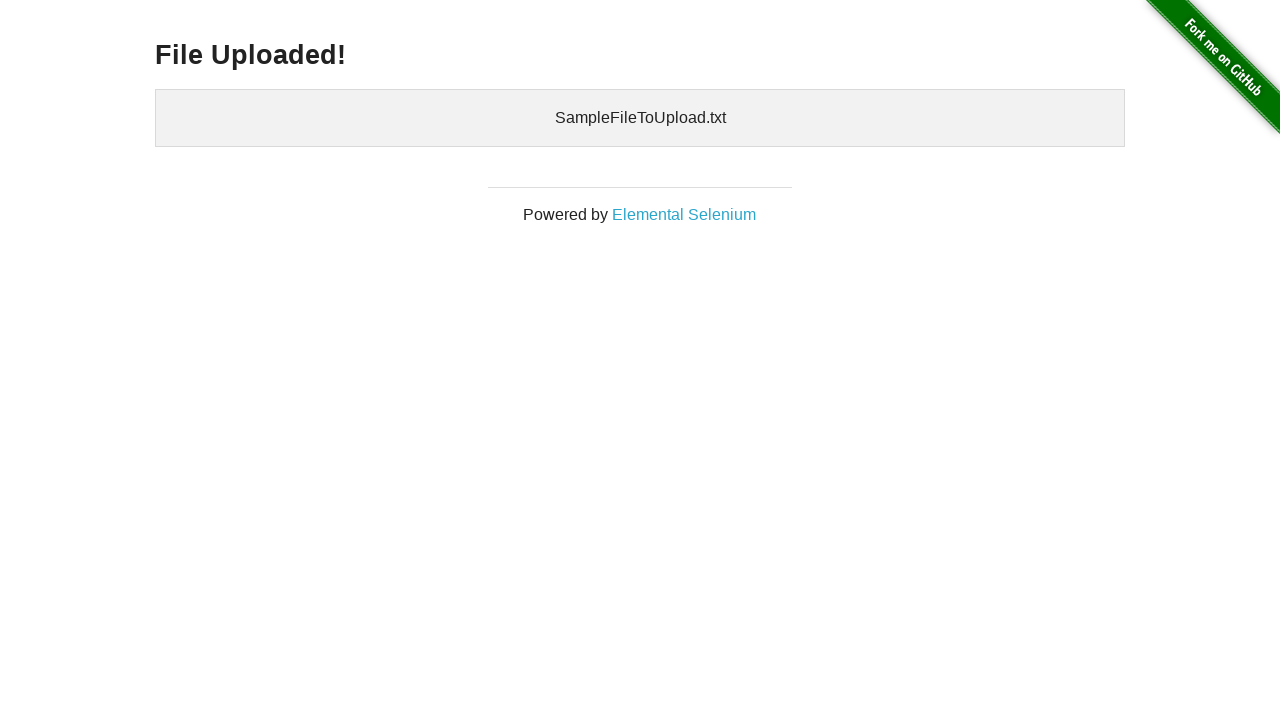

Cleaned up temporary test file
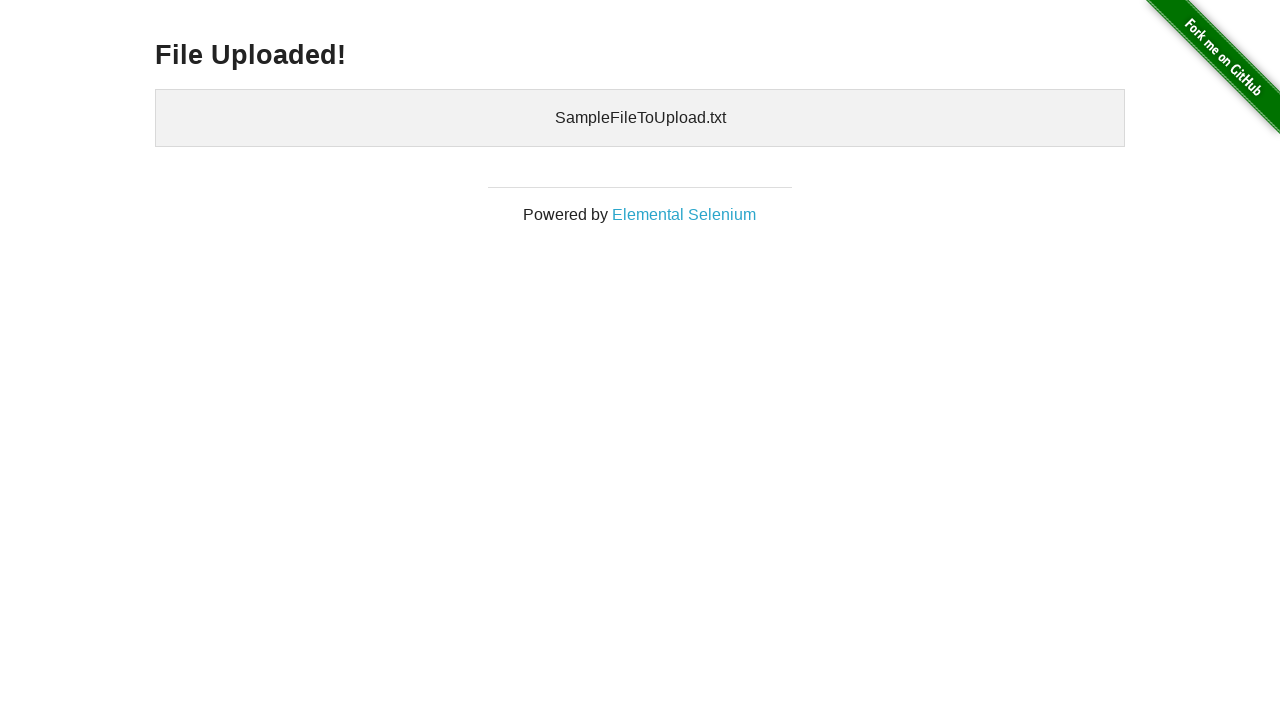

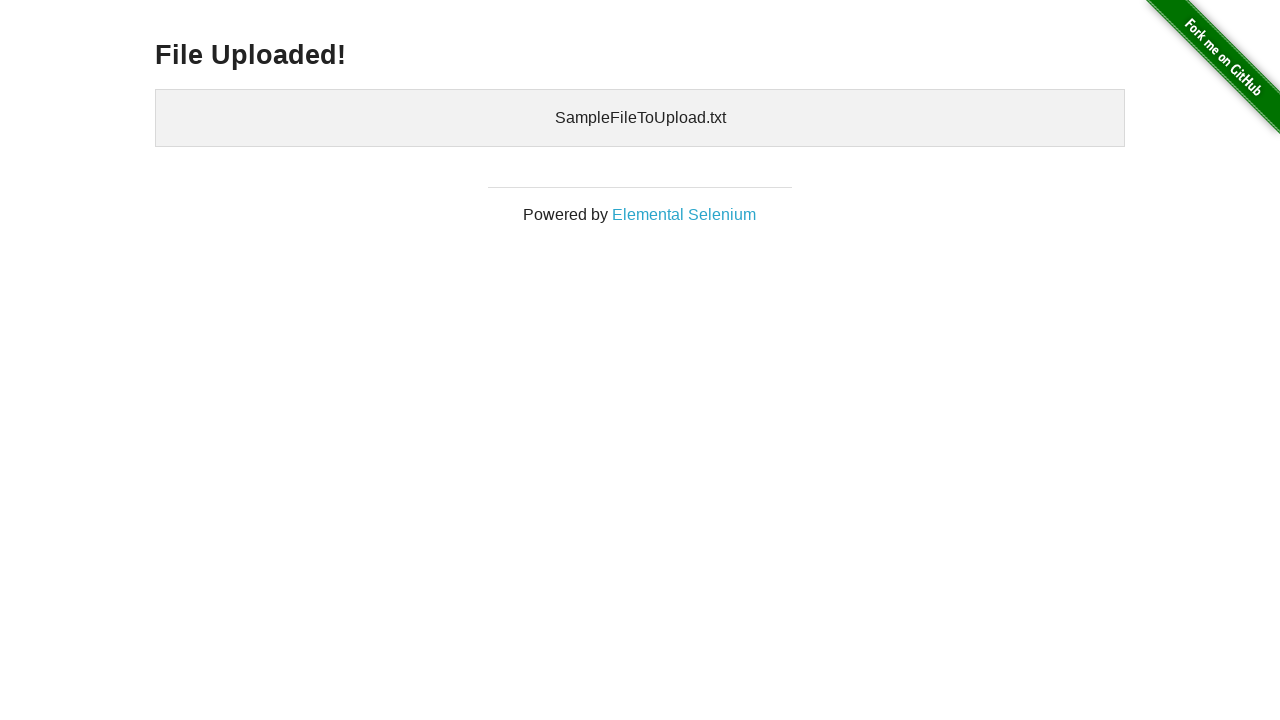